Tests dynamic controls functionality by clicking on the Dynamic Controls link, enabling an input field, and verifying text can be entered successfully

Starting URL: https://the-internet.herokuapp.com/

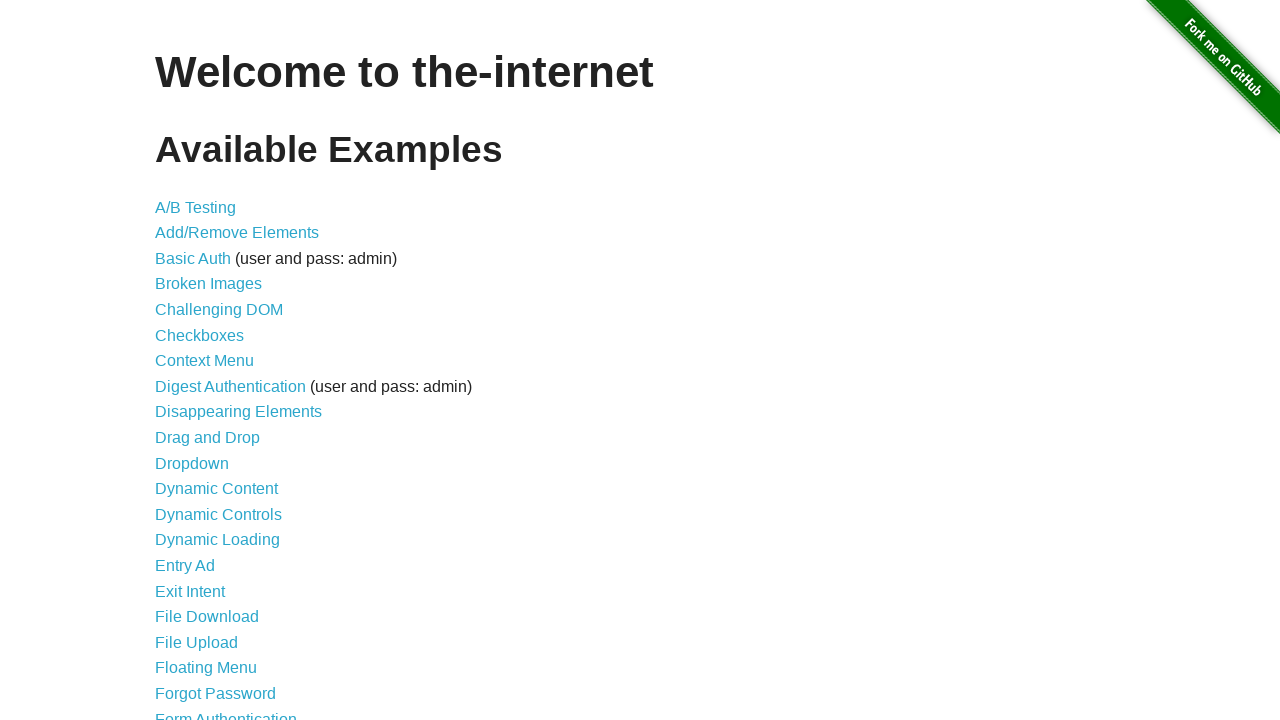

Clicked on Dynamic Controls link at (218, 514) on a:text('Dynamic Controls')
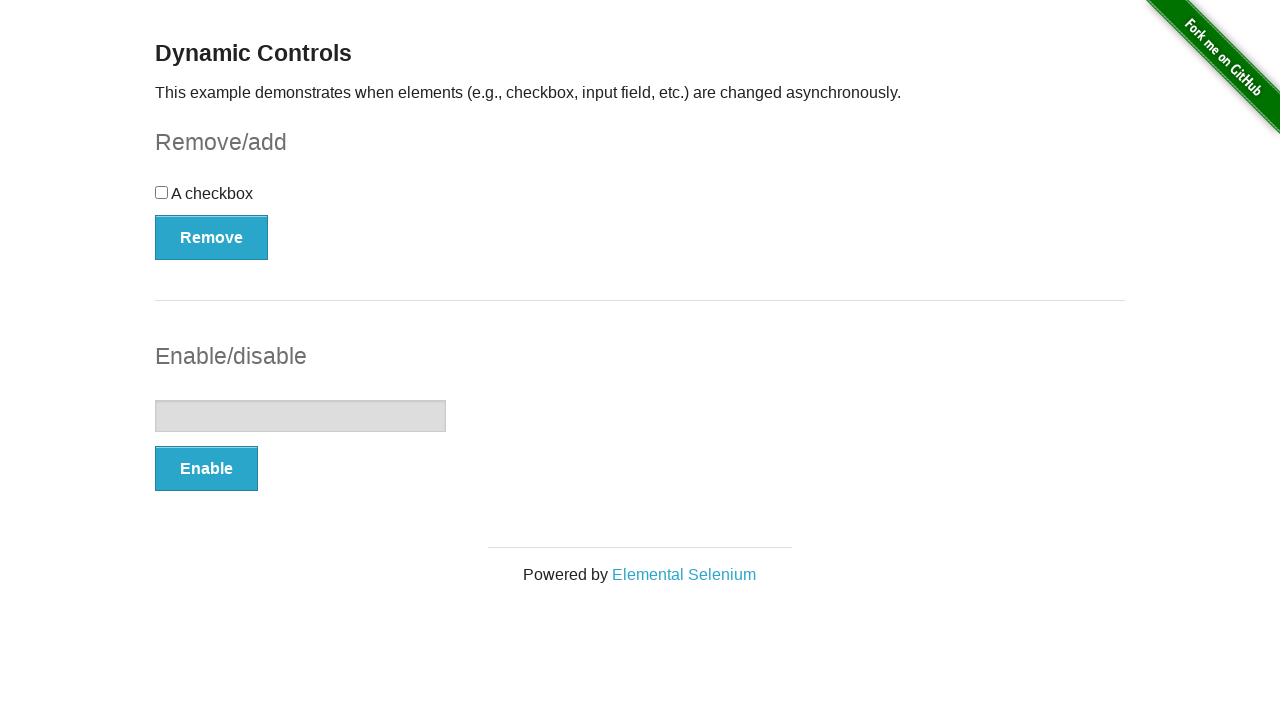

Clicked on Enable button at (206, 469) on button:text('Enable')
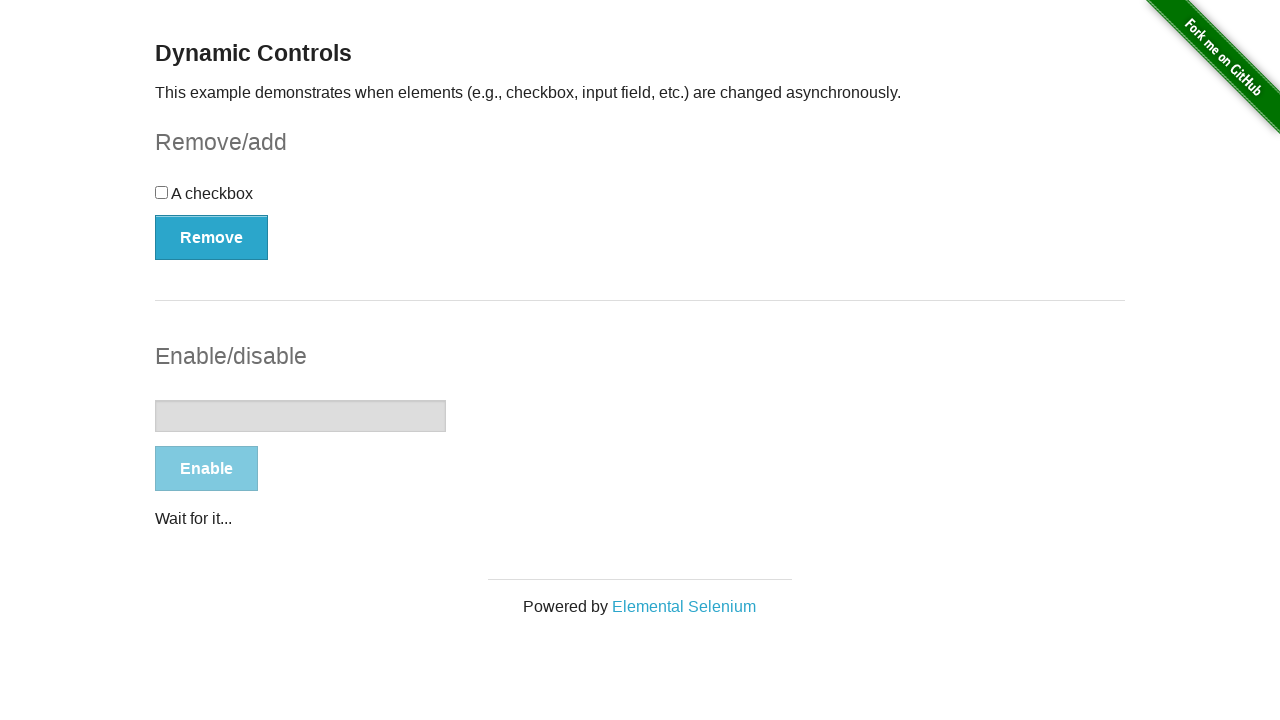

Input field became enabled
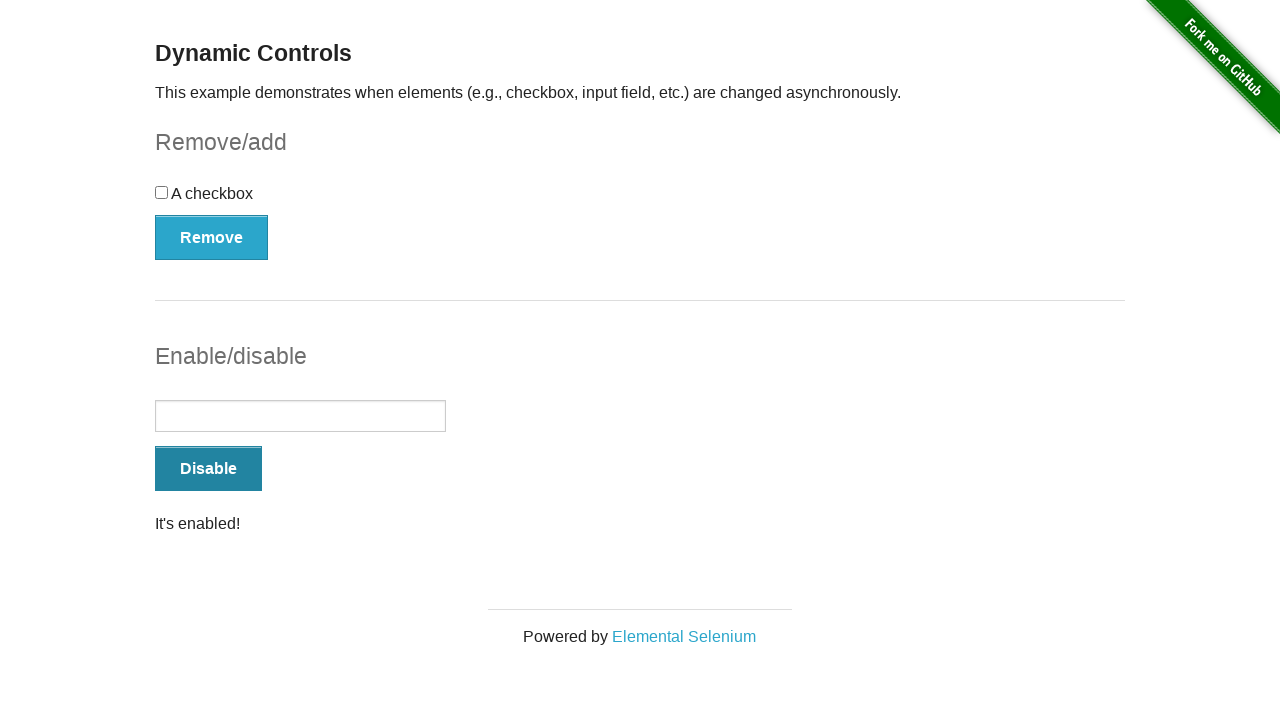

Filled enabled input field with 'Hello' on //input[@type='text']
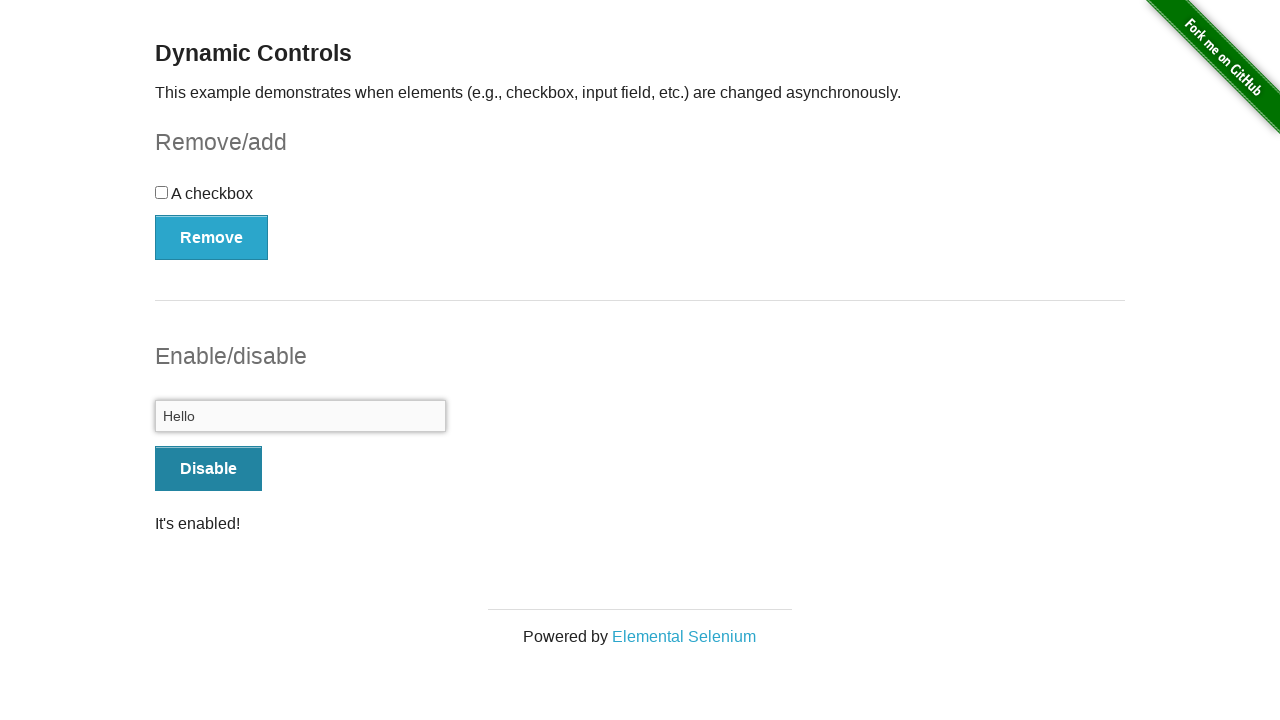

Verified that input field contains 'Hello'
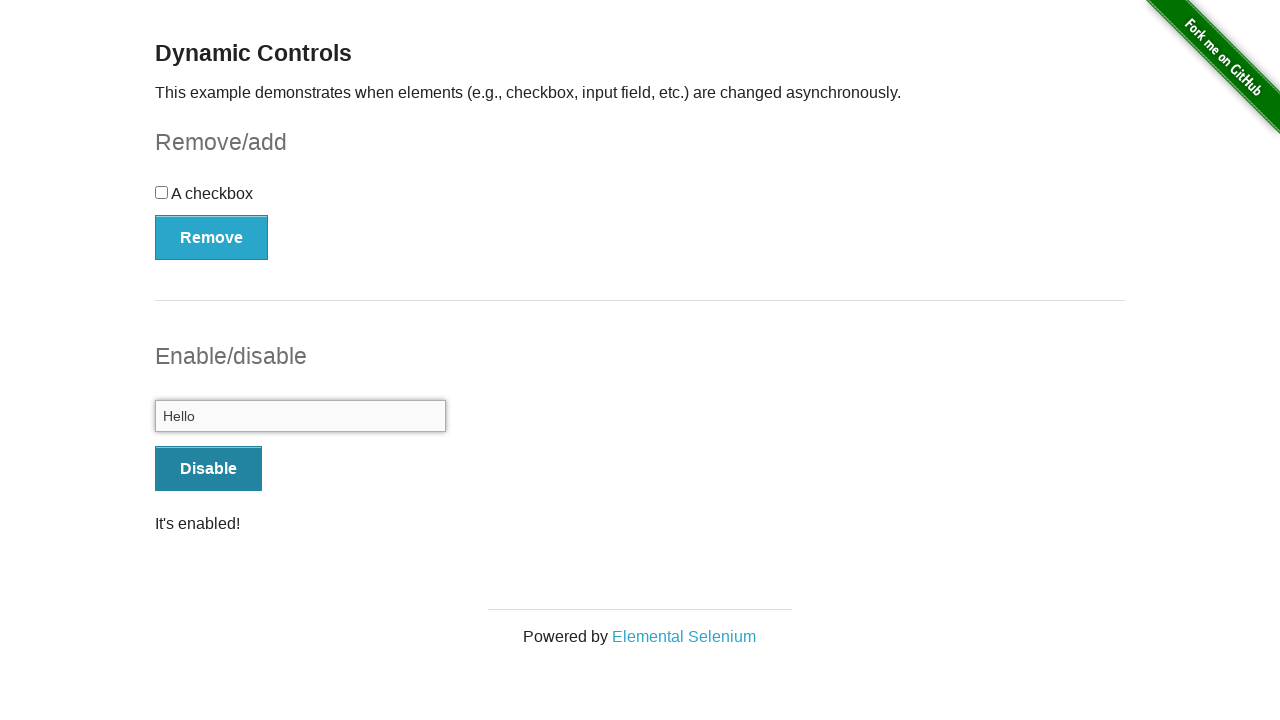

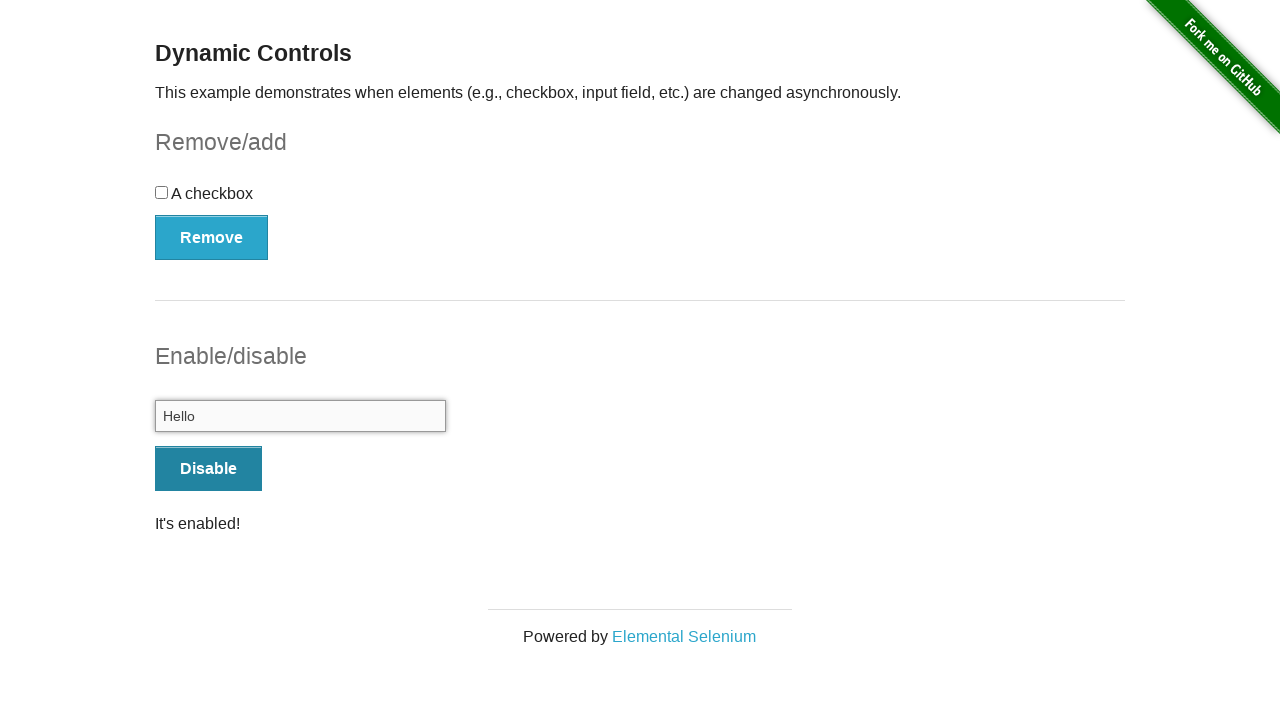